Tests browser window and tab handling by clicking buttons that open new windows/tabs, switching between them, filling forms, handling alerts, and verifying page content across multiple browser contexts.

Starting URL: https://www.hyrtutorials.com/p/window-handles-practice.html

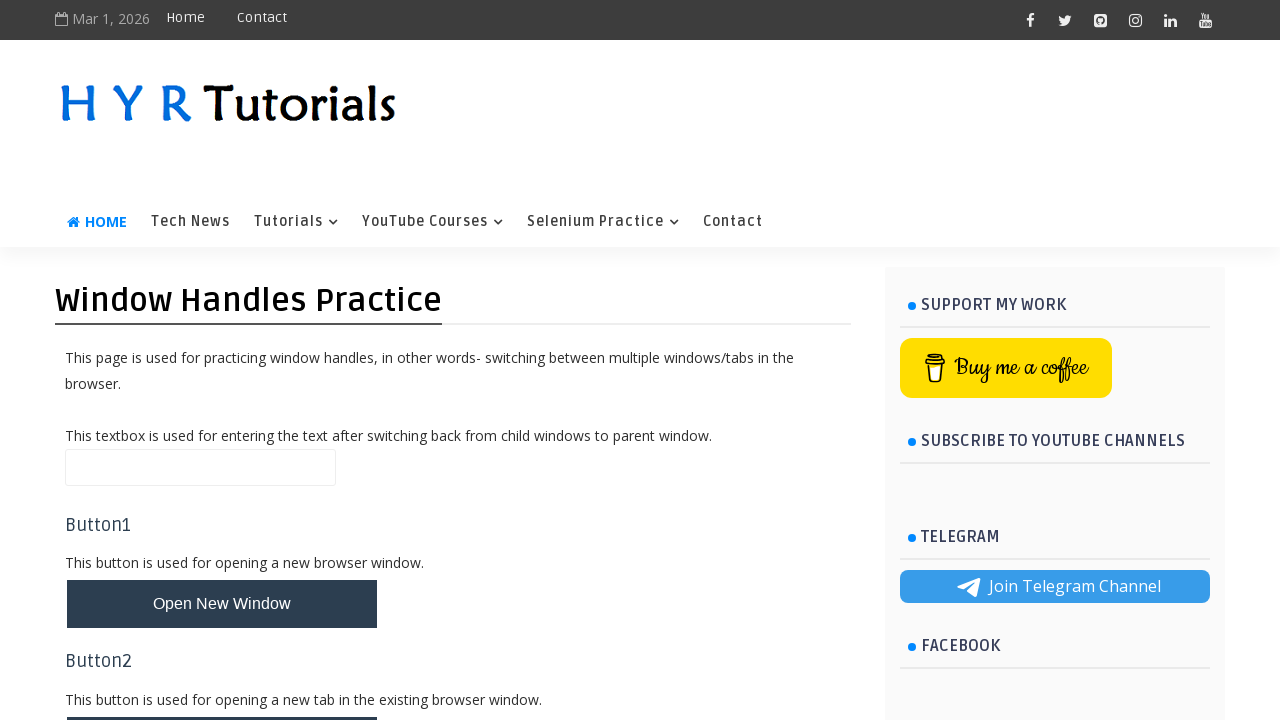

Clicked button to open new window at (222, 604) on #newWindowBtn
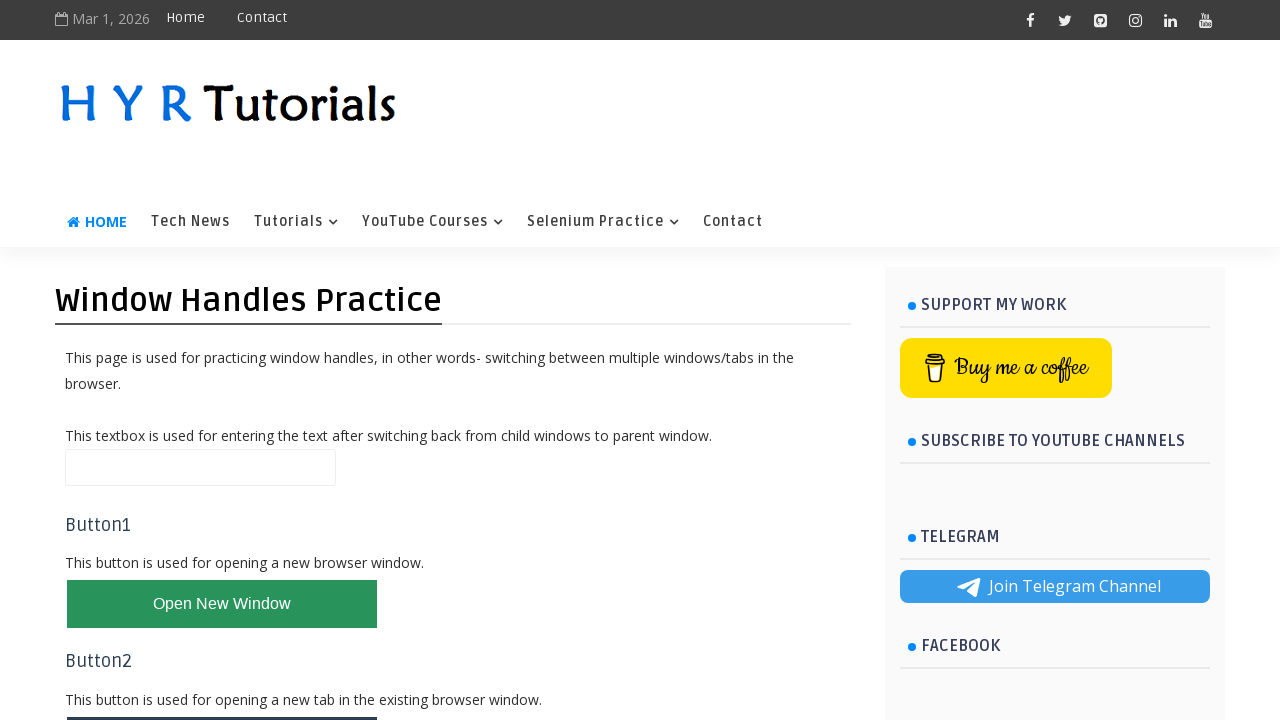

New window opened and captured at (222, 604) on #newWindowBtn
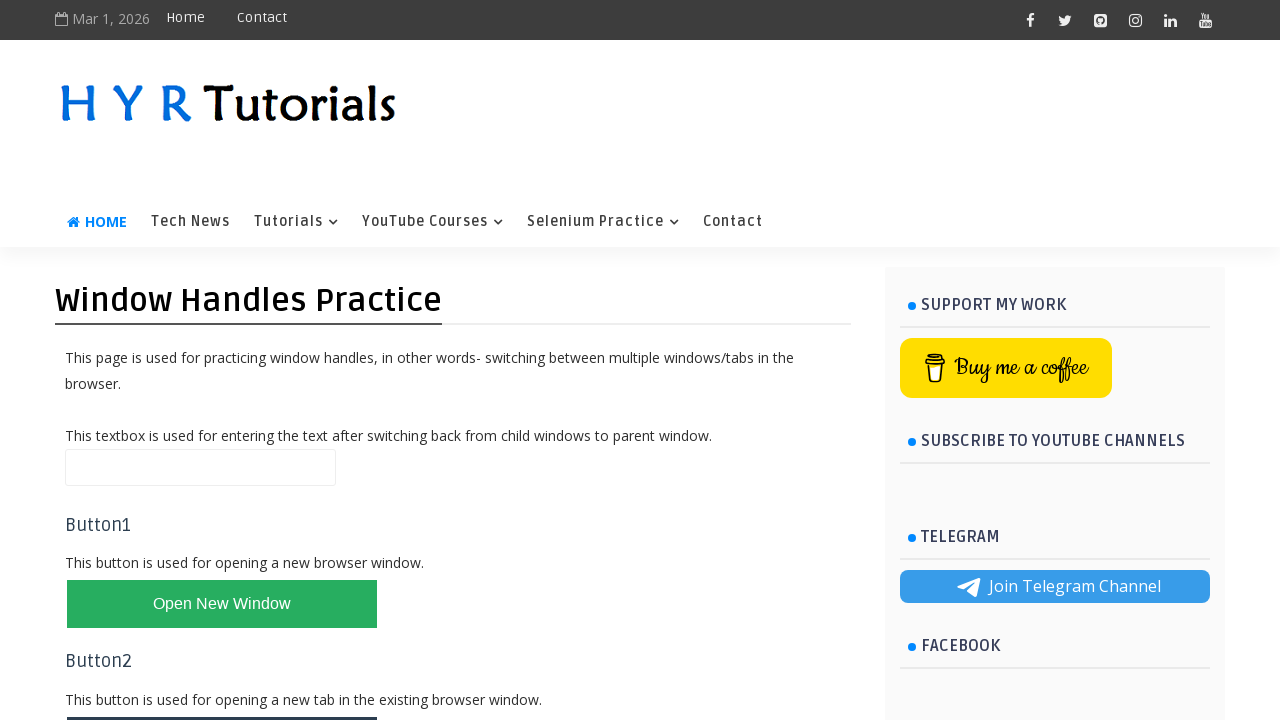

New window loaded completely
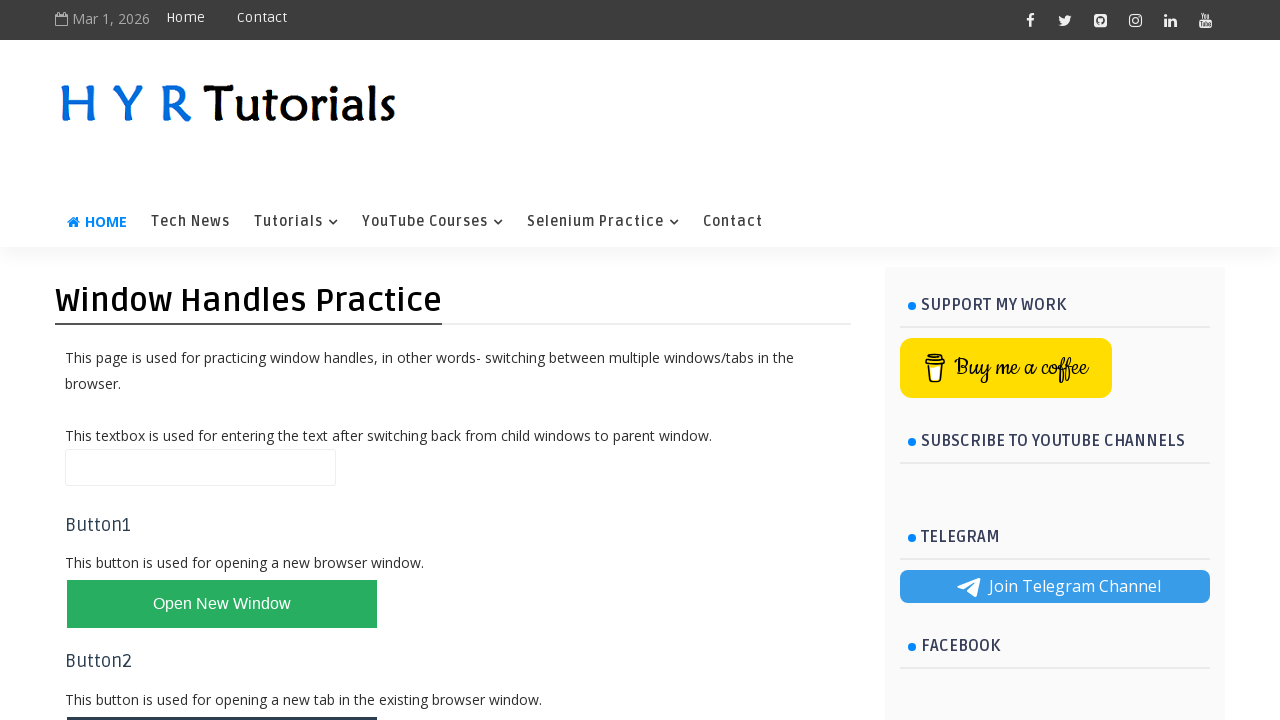

Filled first name field in new window with 'pavan kumar' on #firstName
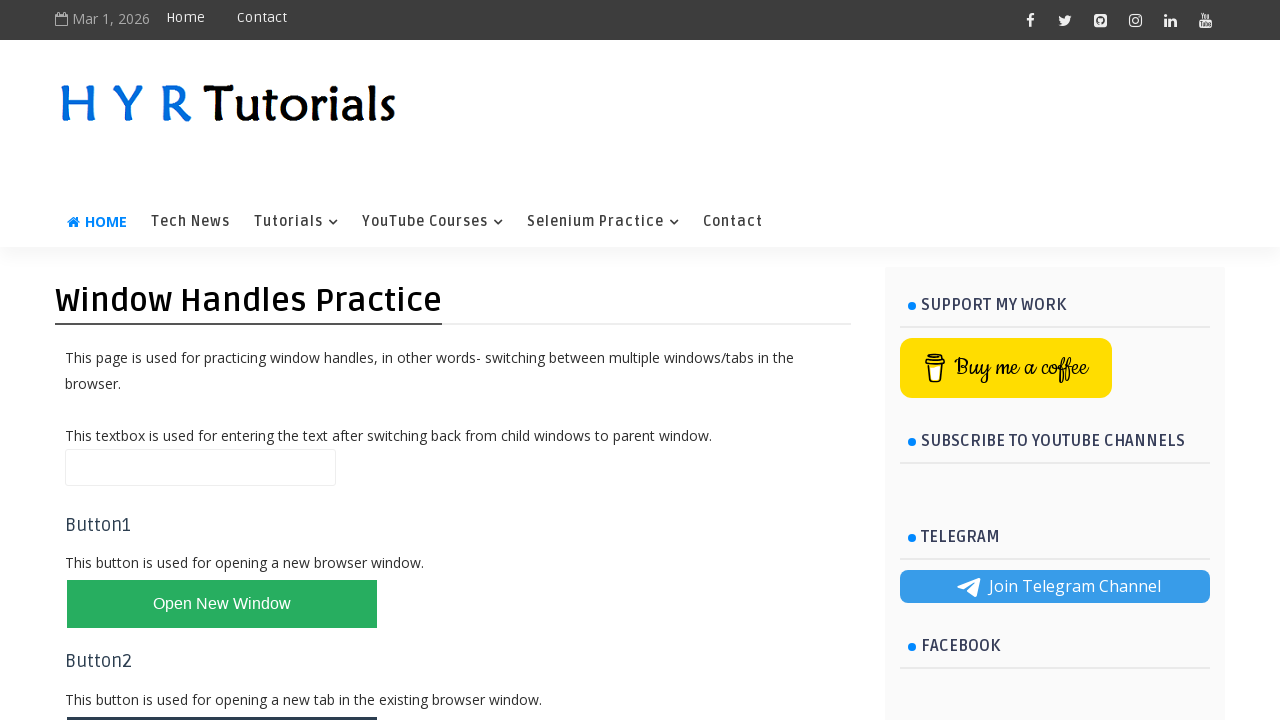

Retrieved heading text from new window for verification
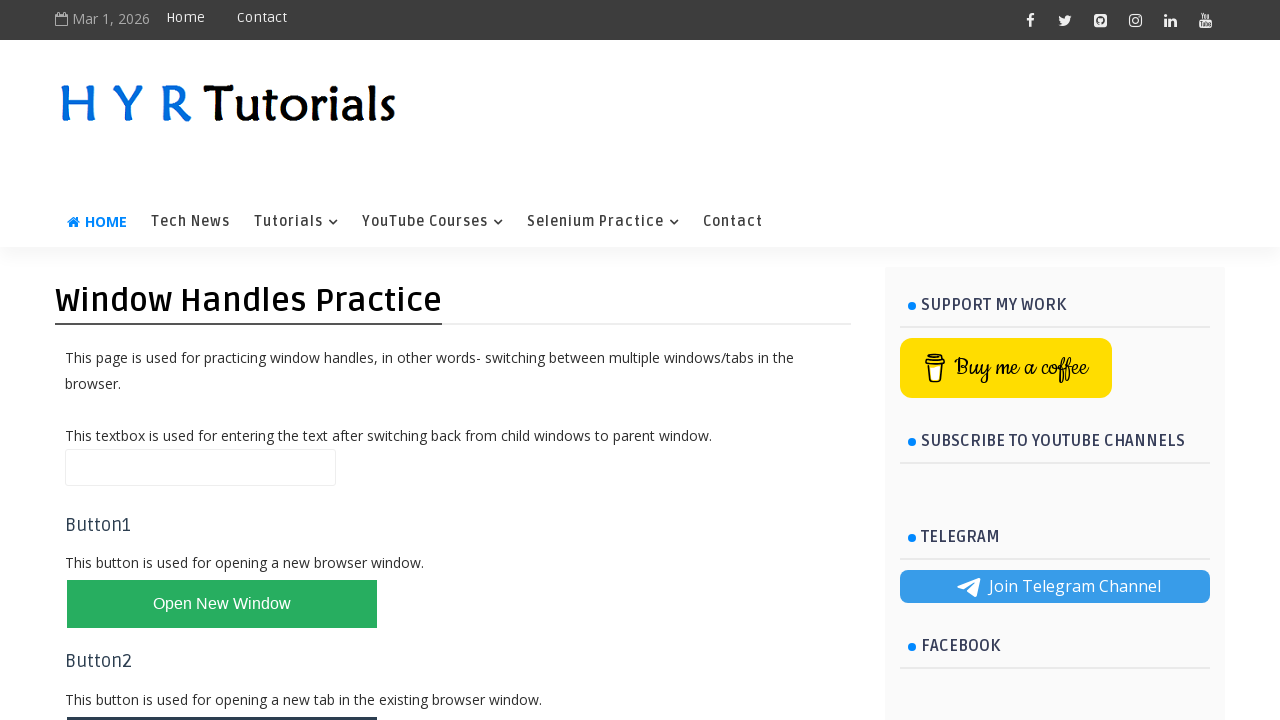

Switched back to original page
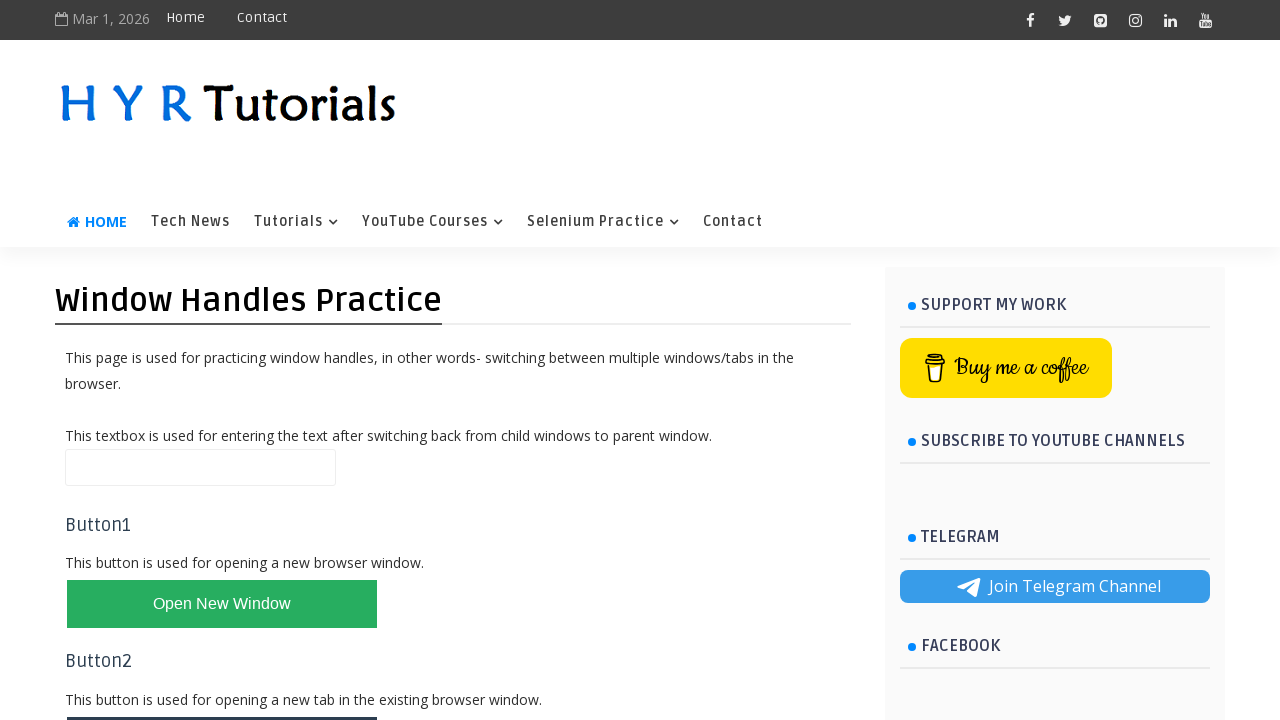

Clicked button to open new tab at (222, 696) on #newTabBtn
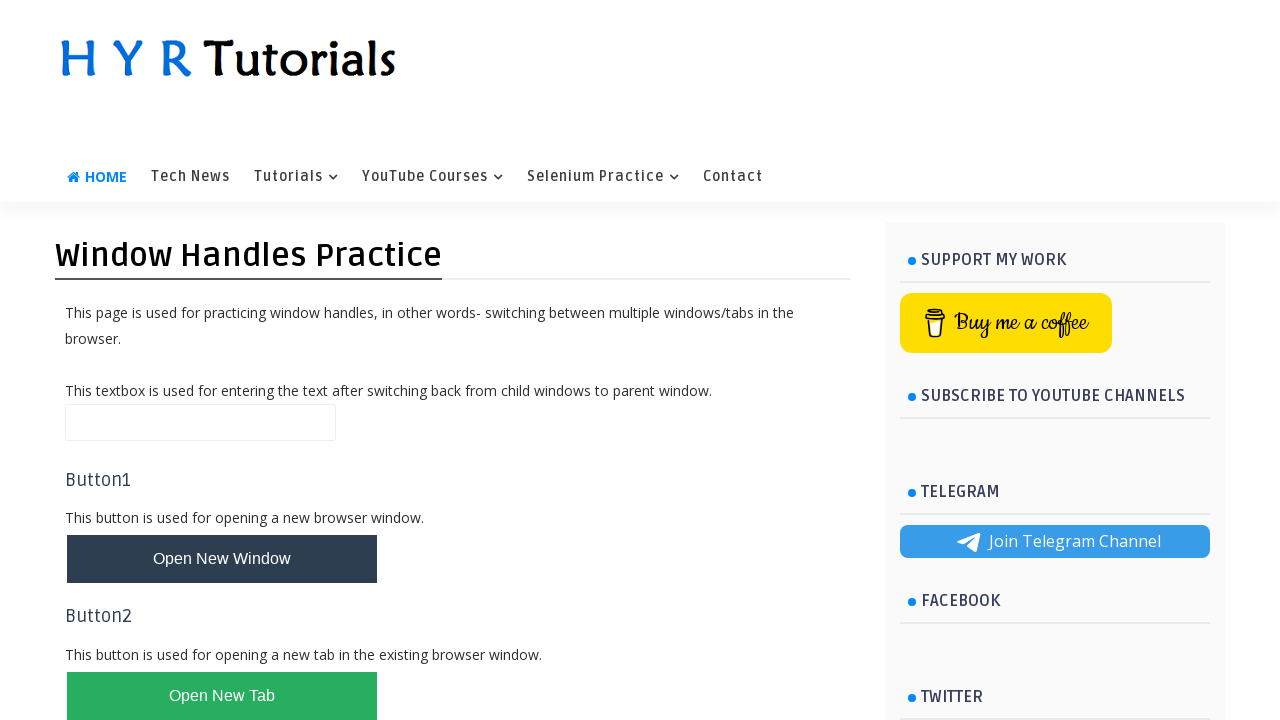

New tab loaded completely
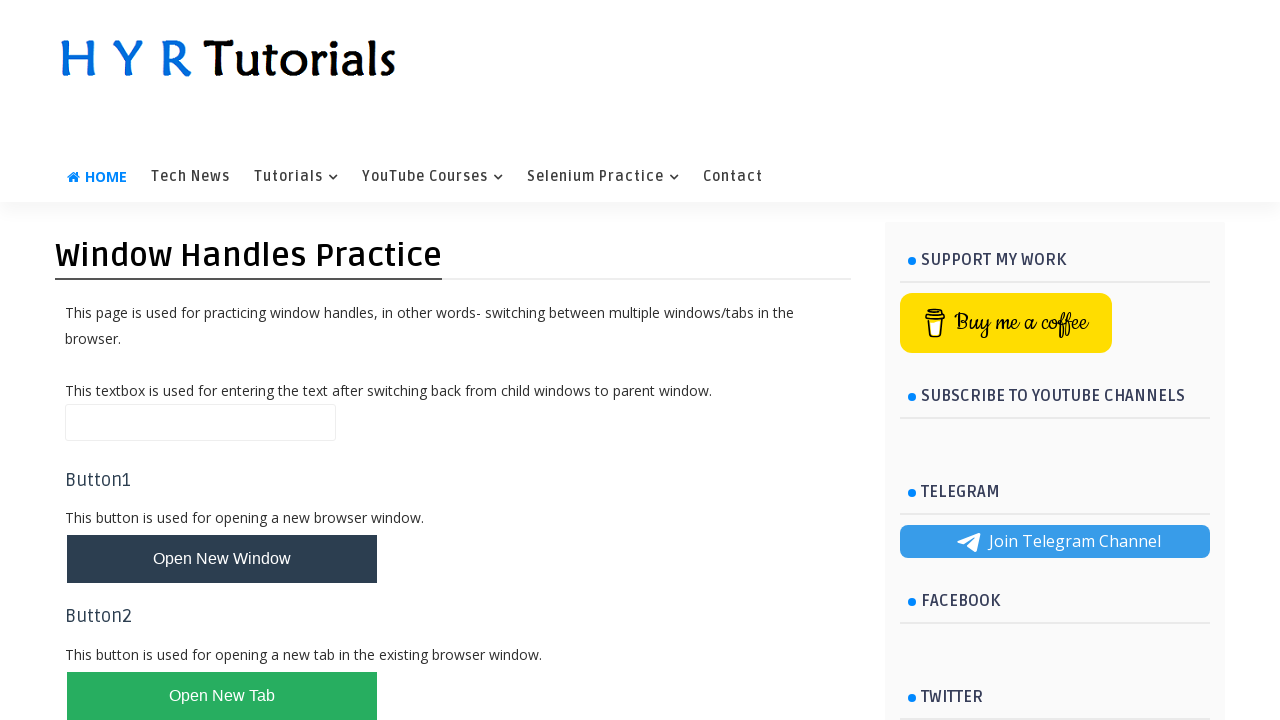

Clicked alert box button in new tab at (114, 494) on #alertBox
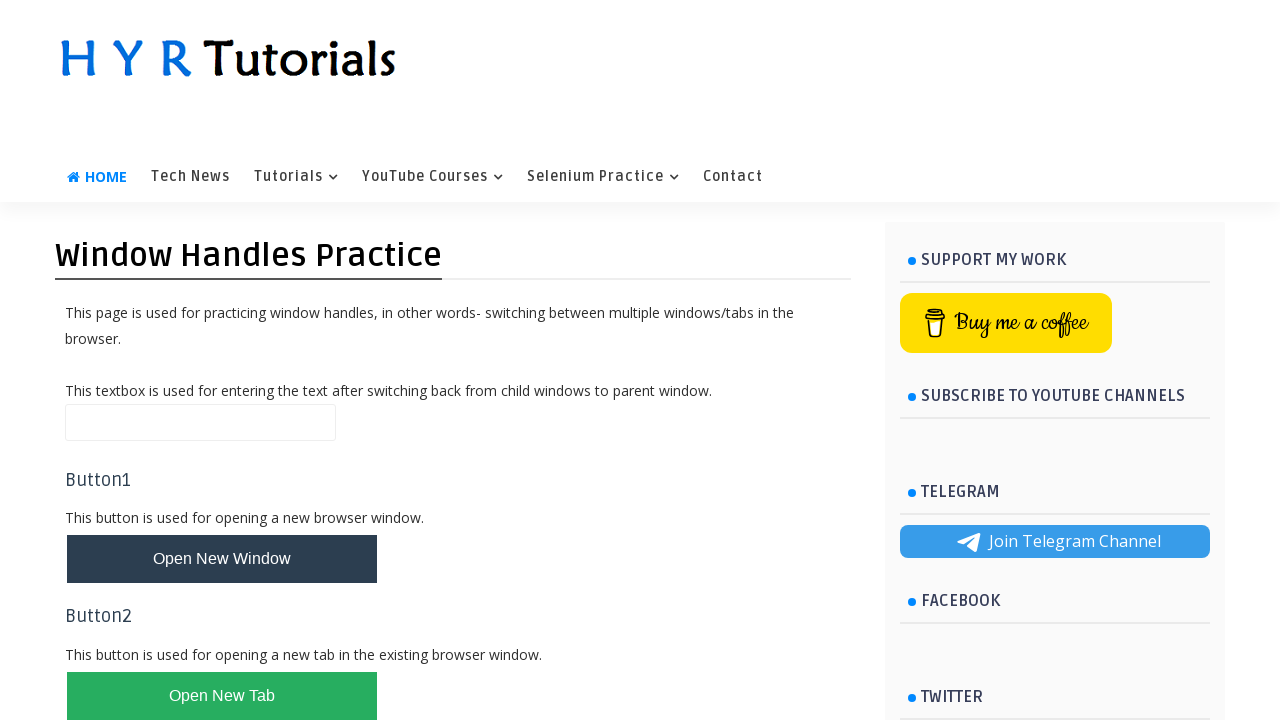

Alert dialog accepted and alert box button clicked again at (114, 494) on #alertBox
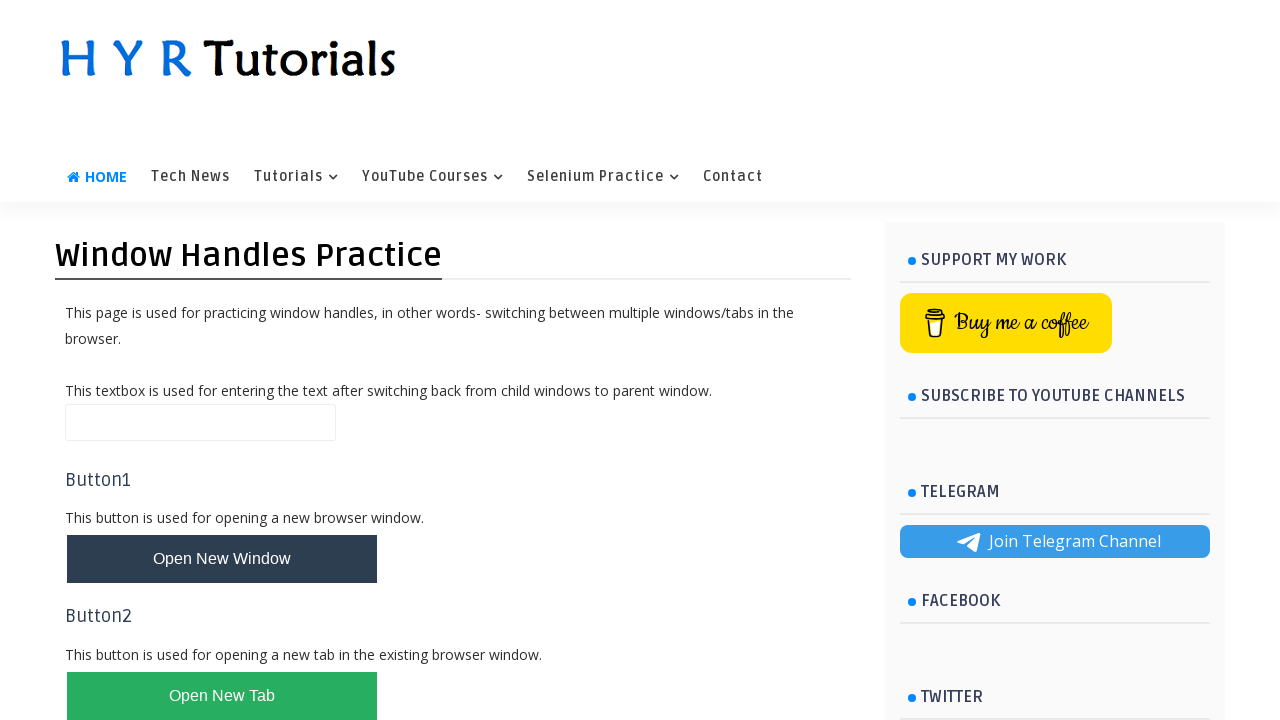

Retrieved heading text from new tab for verification
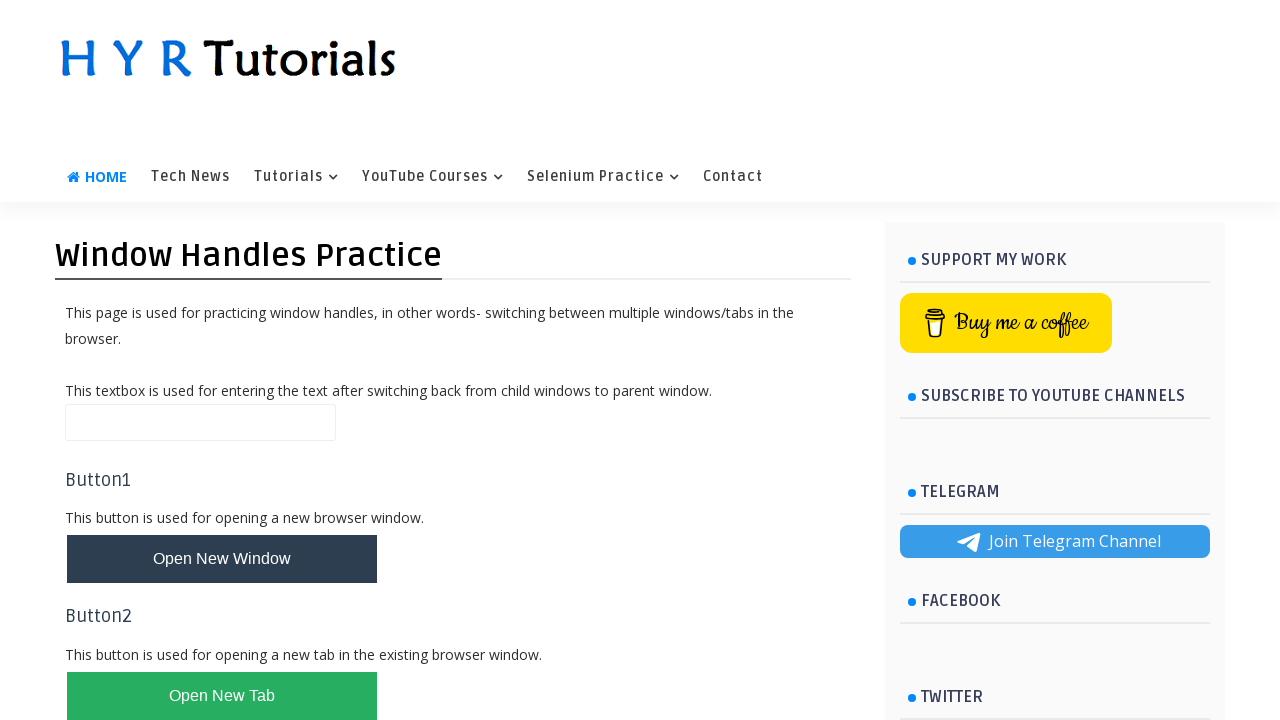

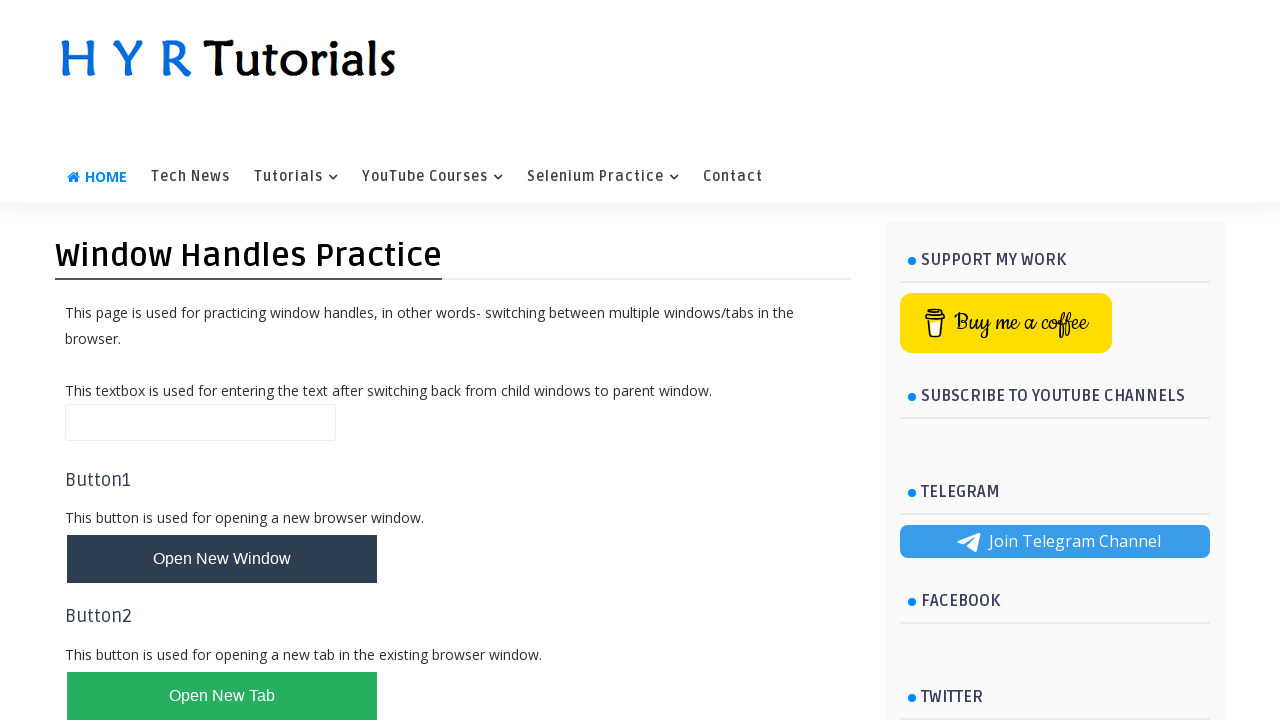